Tests that edits are cancelled when pressing Escape key

Starting URL: https://demo.playwright.dev/todomvc

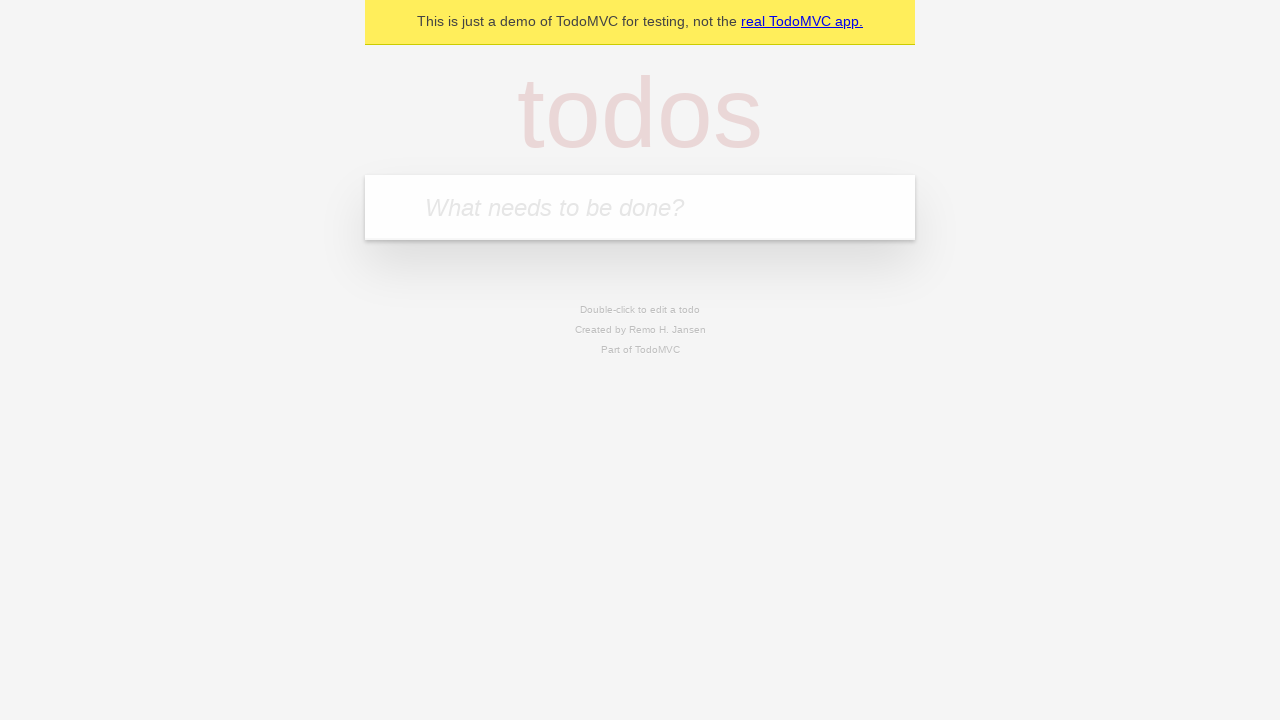

Filled new todo field with 'buy some cheese' on internal:attr=[placeholder="What needs to be done?"i]
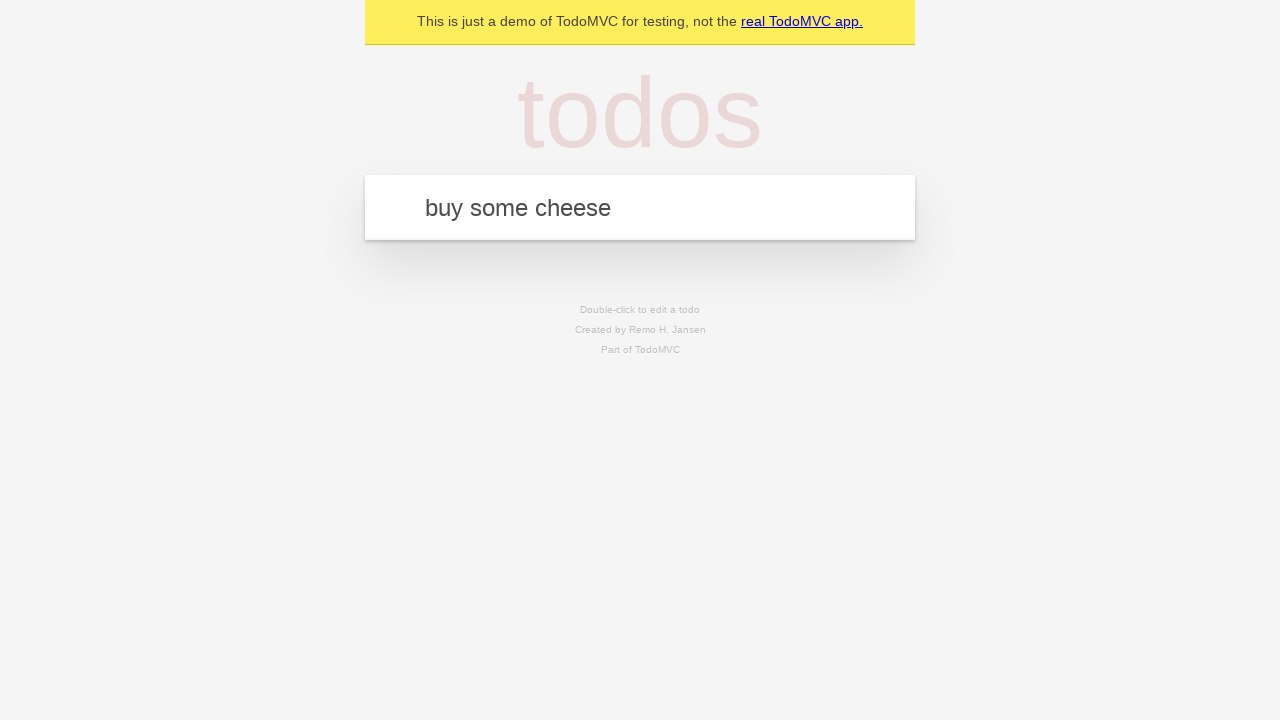

Pressed Enter to create todo 'buy some cheese' on internal:attr=[placeholder="What needs to be done?"i]
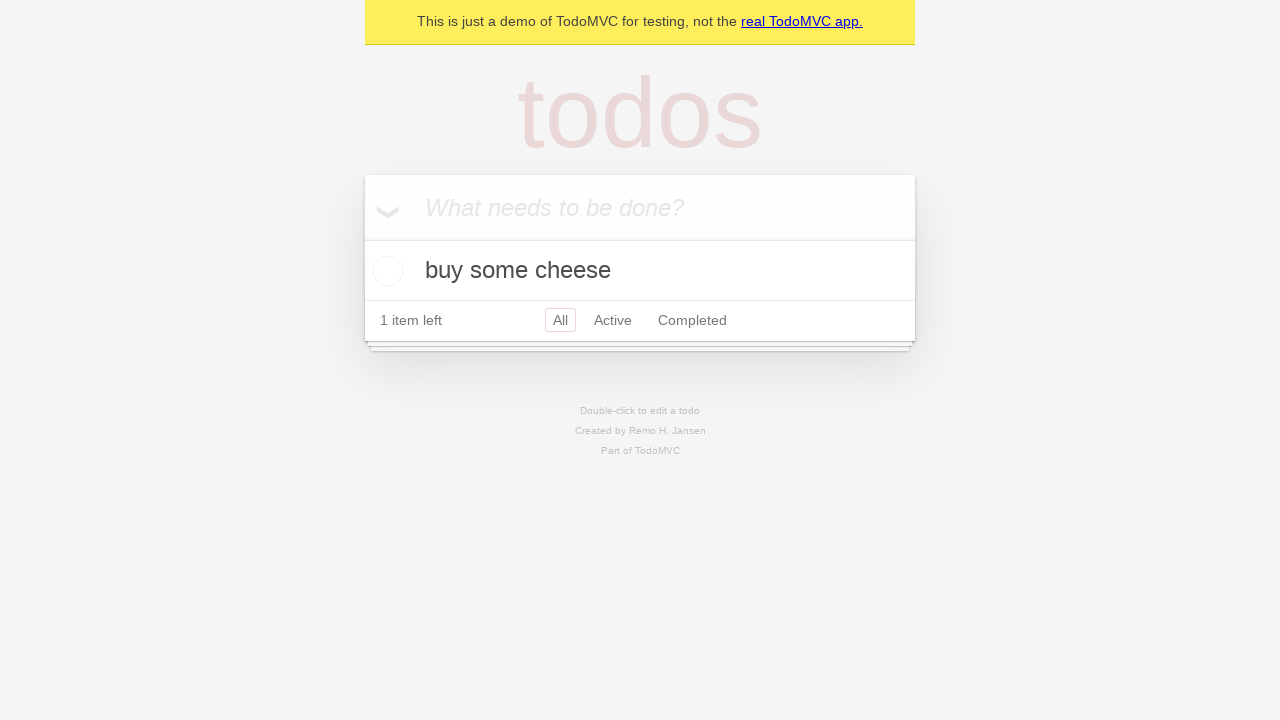

Filled new todo field with 'feed the cat' on internal:attr=[placeholder="What needs to be done?"i]
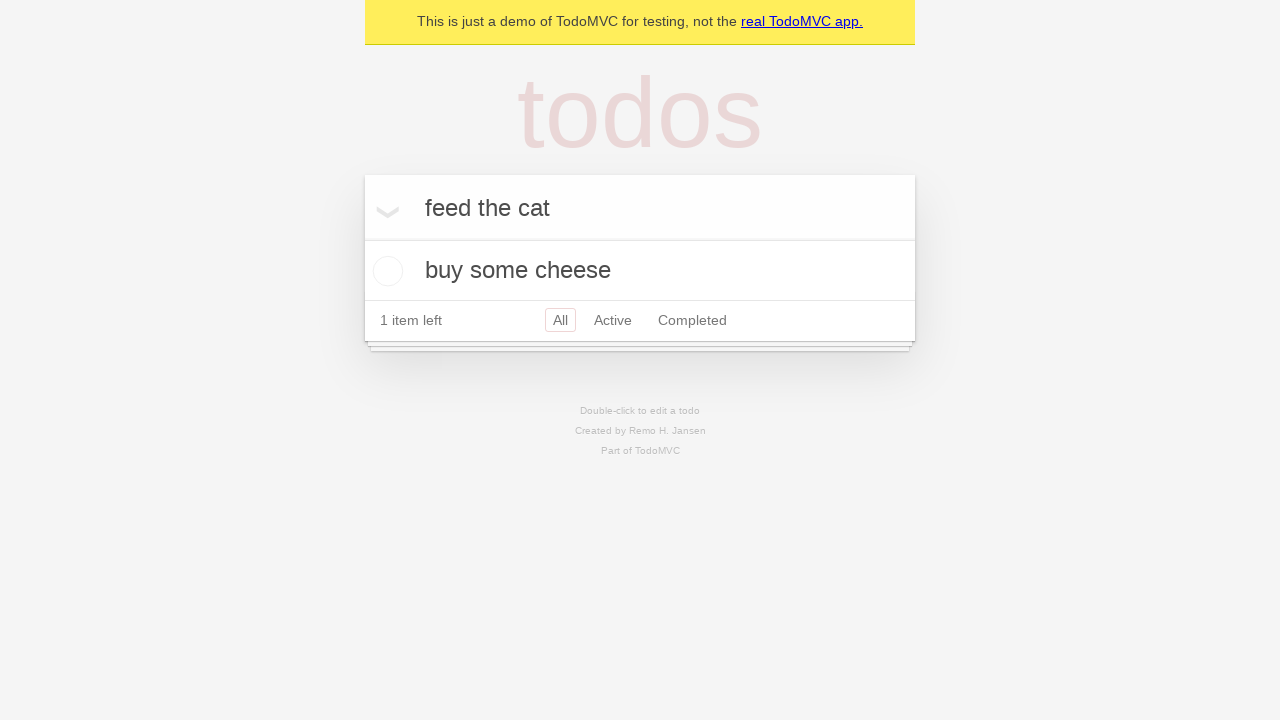

Pressed Enter to create todo 'feed the cat' on internal:attr=[placeholder="What needs to be done?"i]
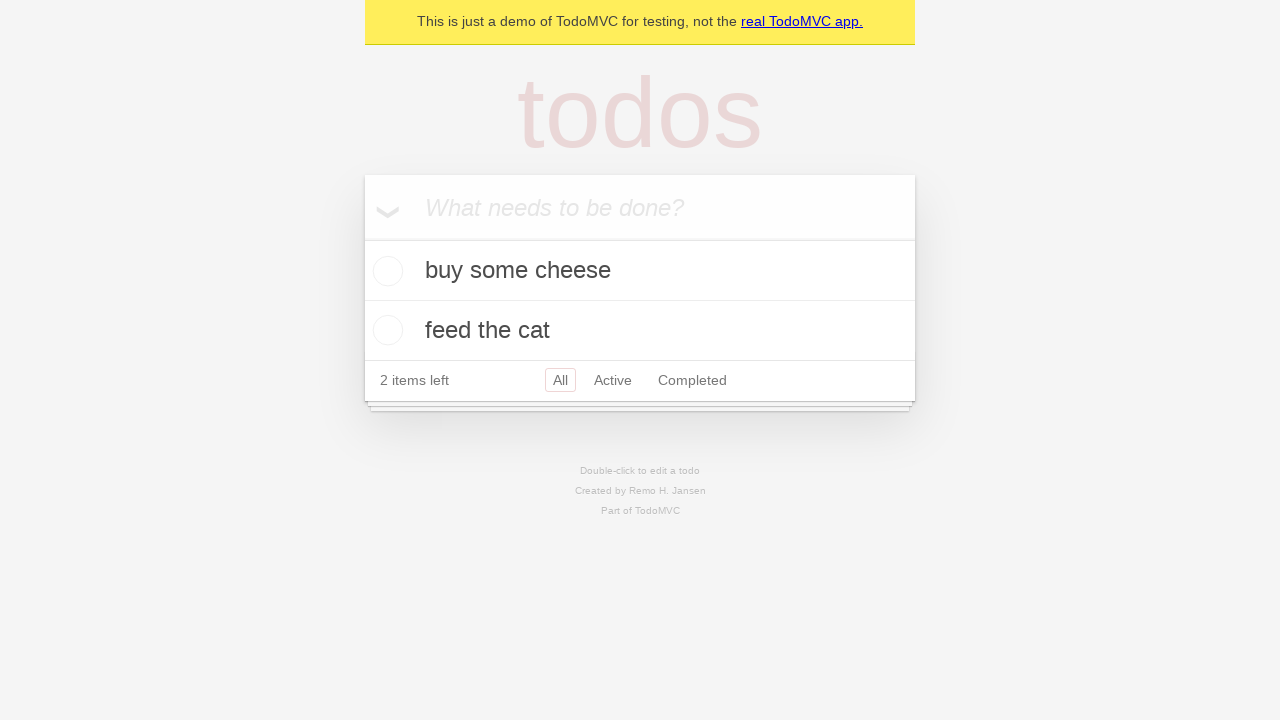

Filled new todo field with 'book a doctors appointment' on internal:attr=[placeholder="What needs to be done?"i]
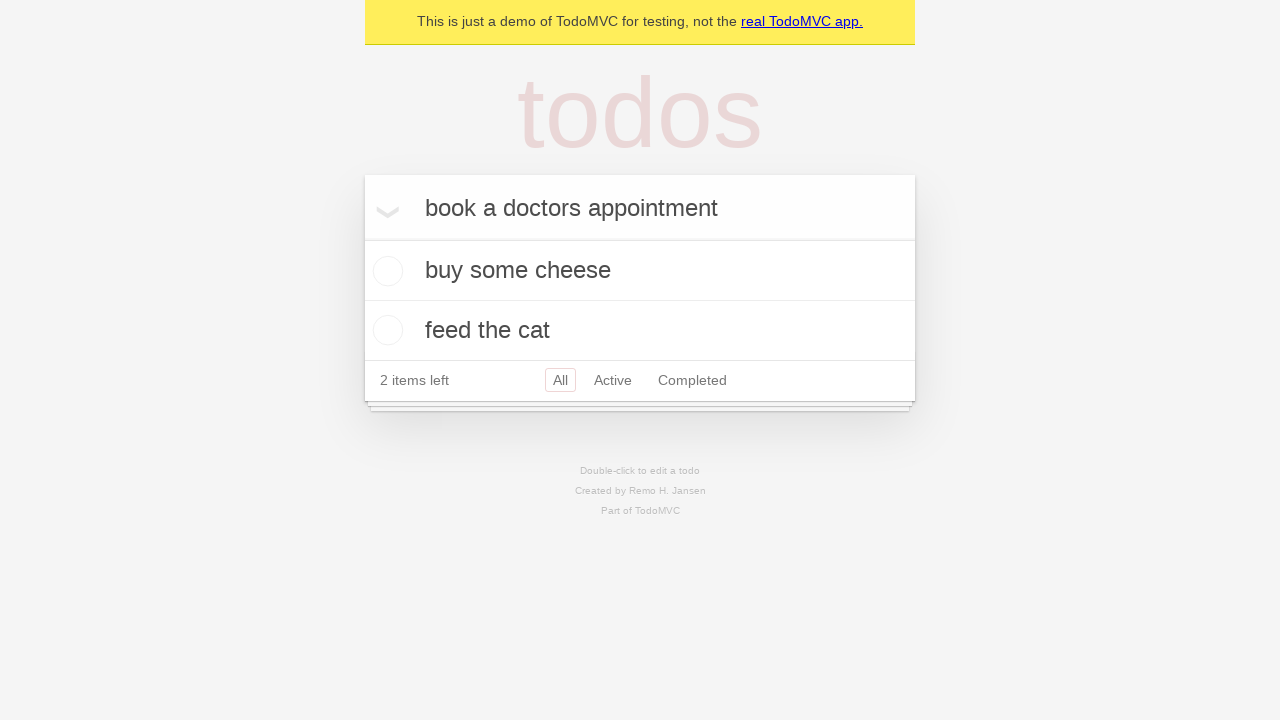

Pressed Enter to create todo 'book a doctors appointment' on internal:attr=[placeholder="What needs to be done?"i]
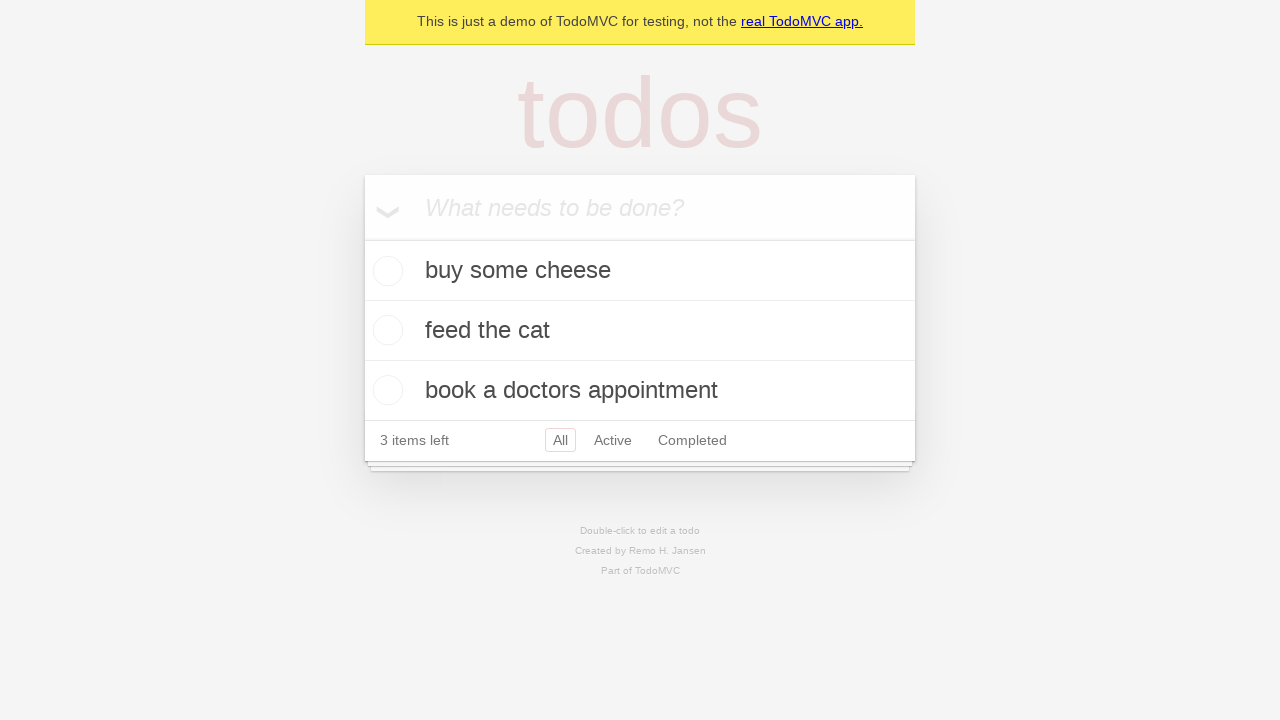

Waited for all 3 todos to be loaded
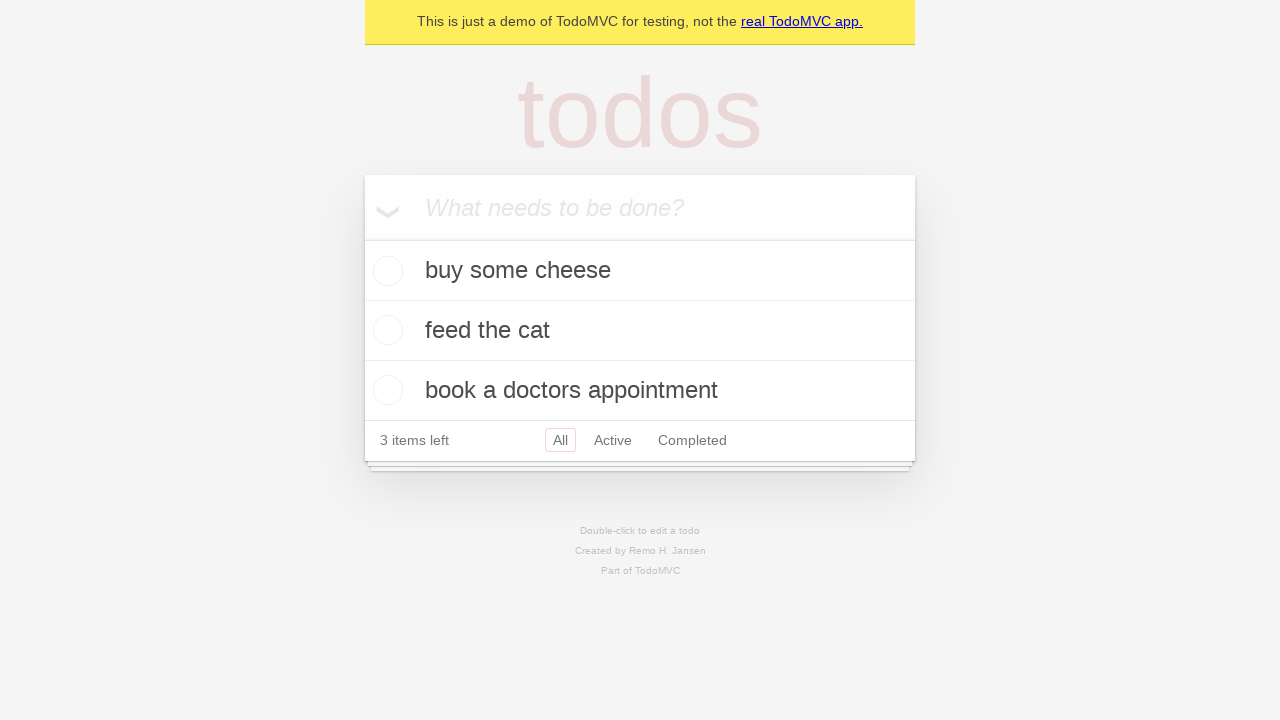

Double-clicked second todo to enter edit mode at (640, 331) on internal:testid=[data-testid="todo-item"s] >> nth=1
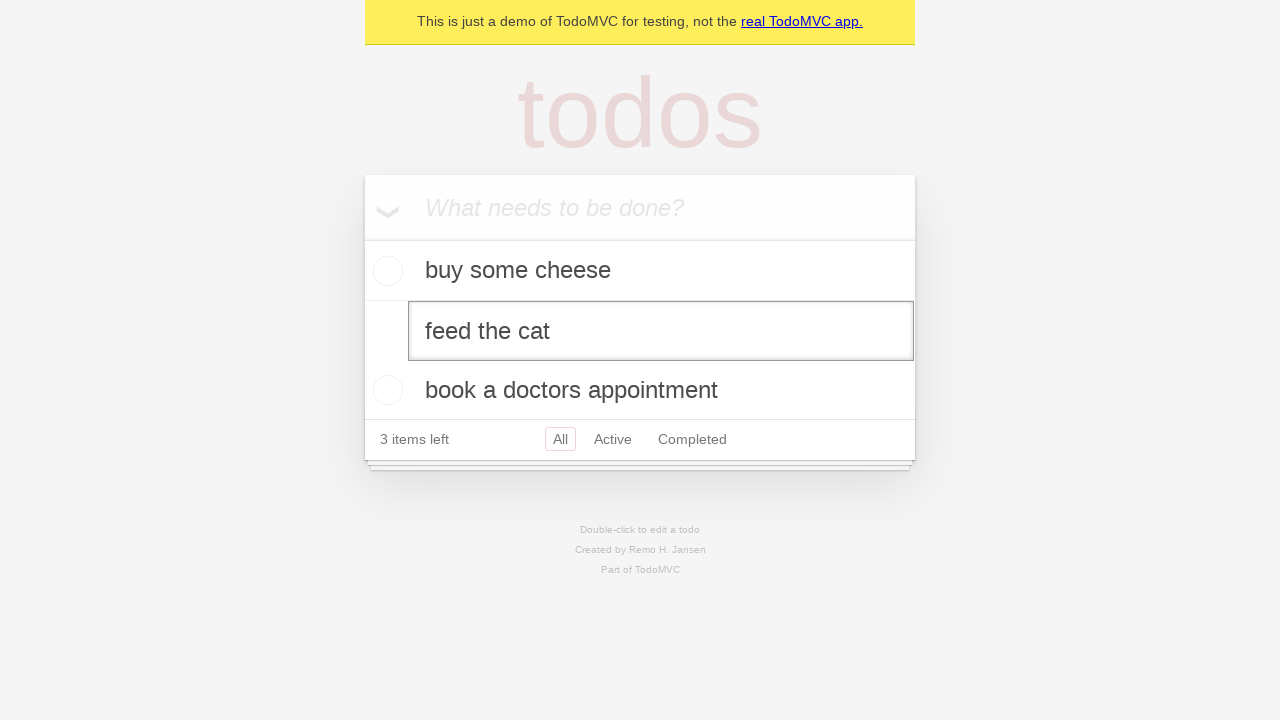

Filled edit box with new text 'buy some sausages' on internal:testid=[data-testid="todo-item"s] >> nth=1 >> internal:role=textbox[nam
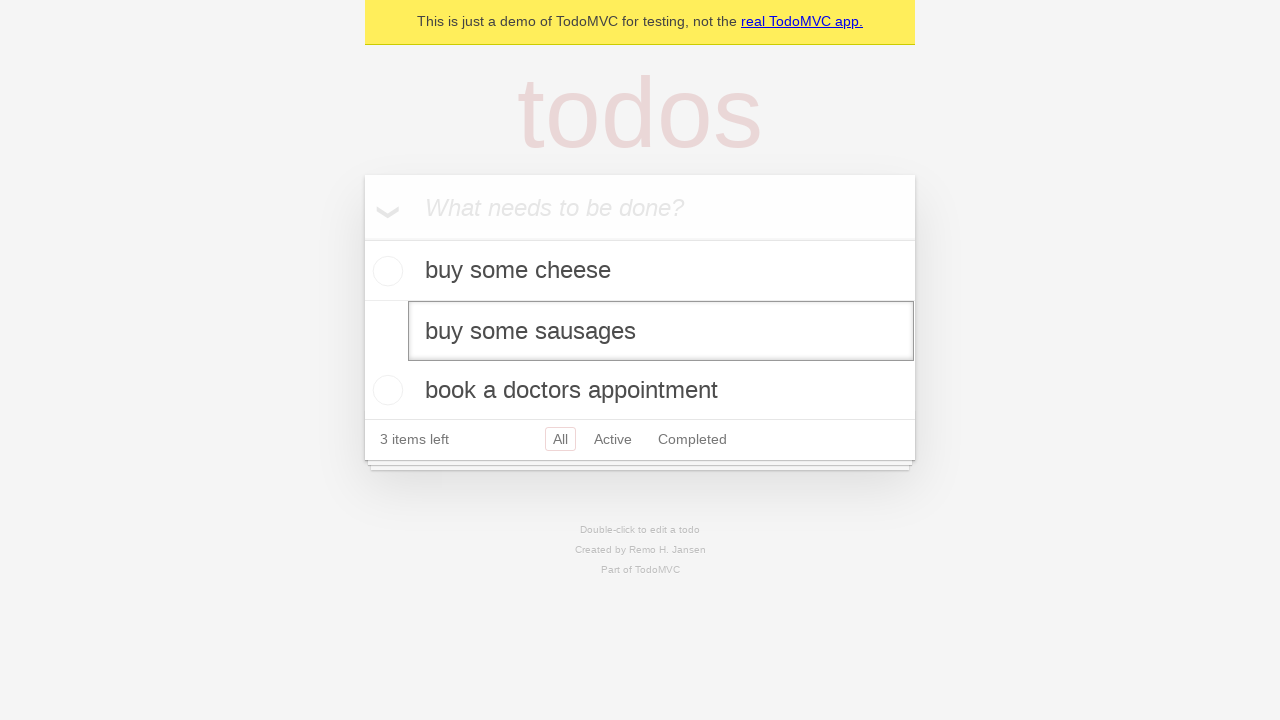

Pressed Escape to cancel the edit on internal:testid=[data-testid="todo-item"s] >> nth=1 >> internal:role=textbox[nam
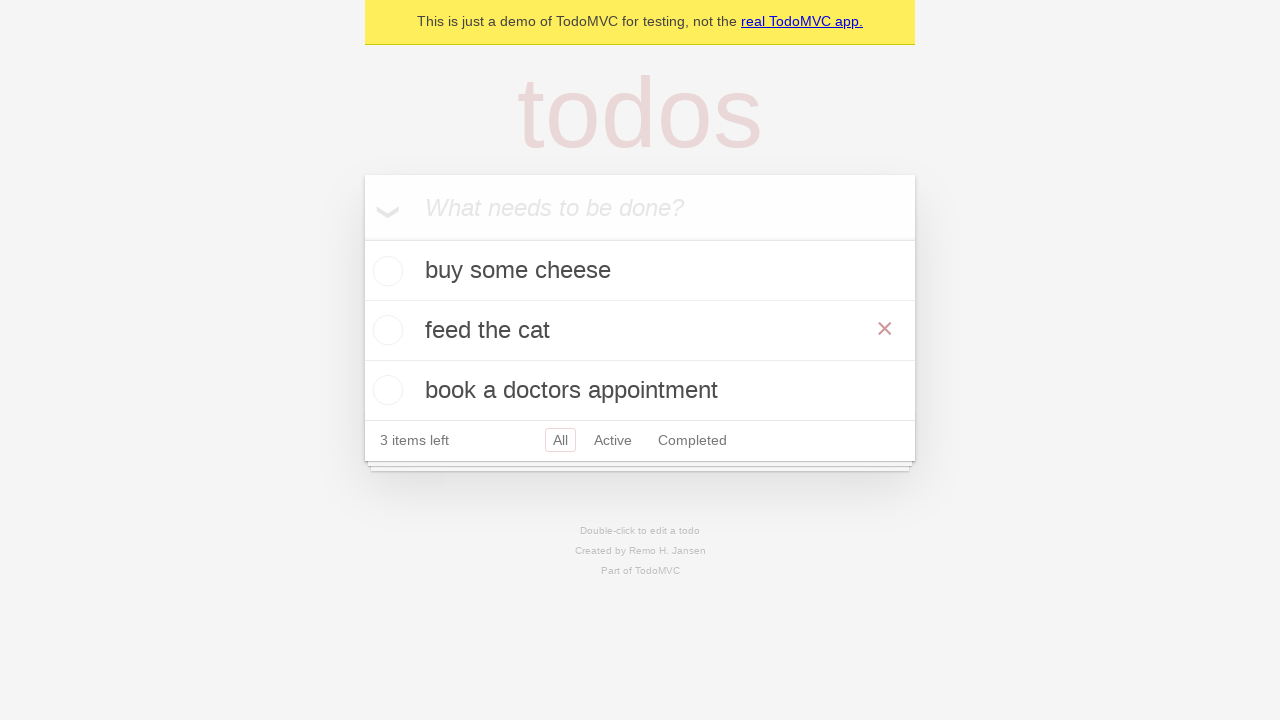

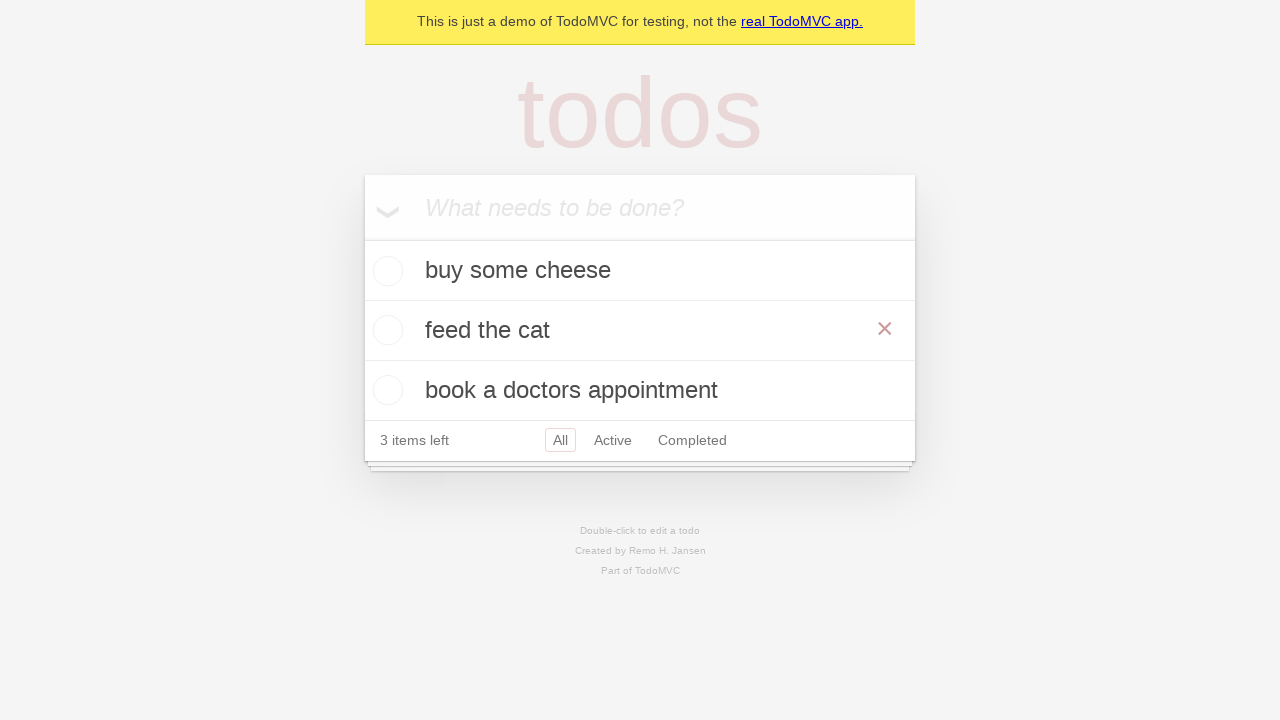